Tests a web form by filling in a text input field with "Selenium" and clicking the submit button, then verifies the result message appears.

Starting URL: https://www.selenium.dev/selenium/web/web-form.html

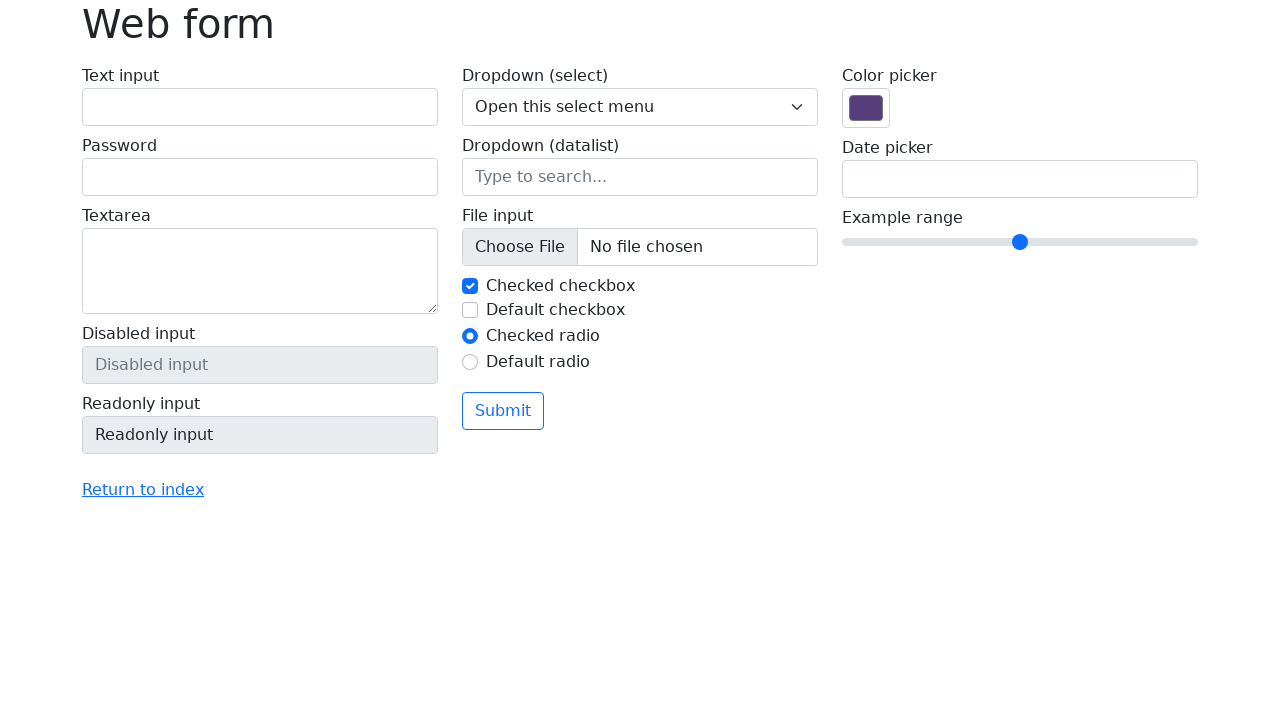

Filled text input field with 'Selenium' on input[name='my-text']
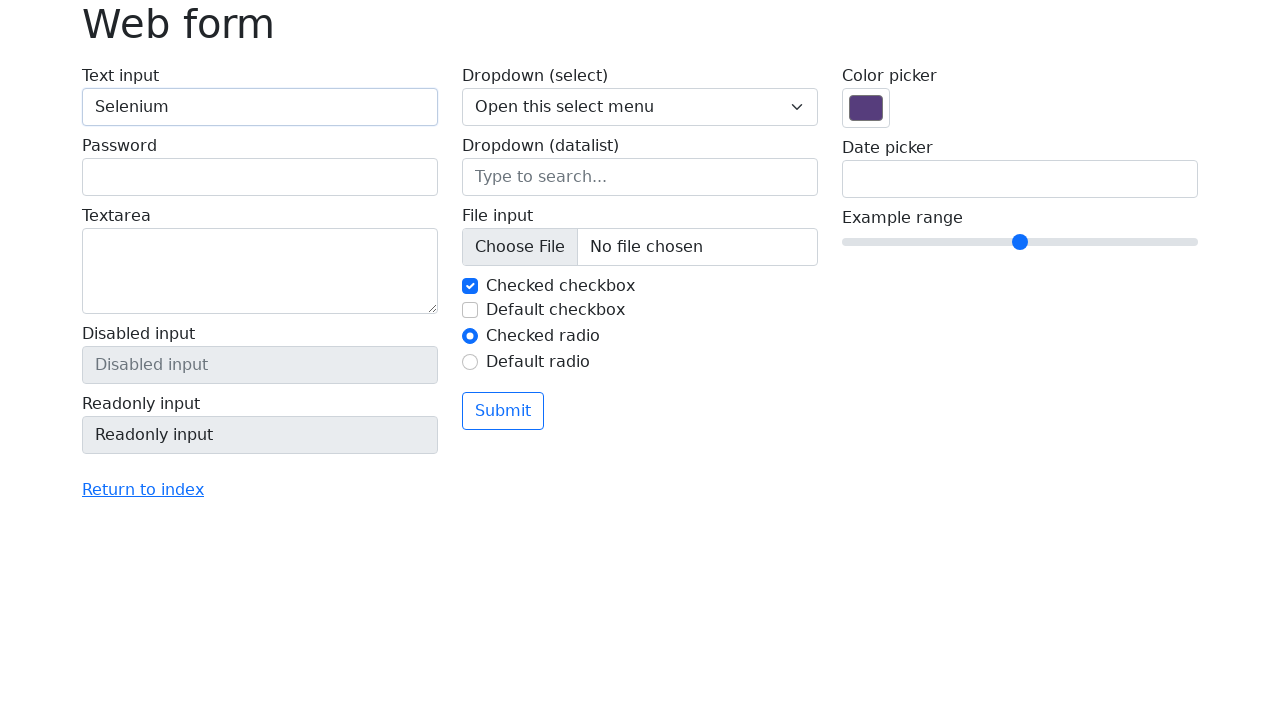

Clicked the submit button at (503, 411) on button
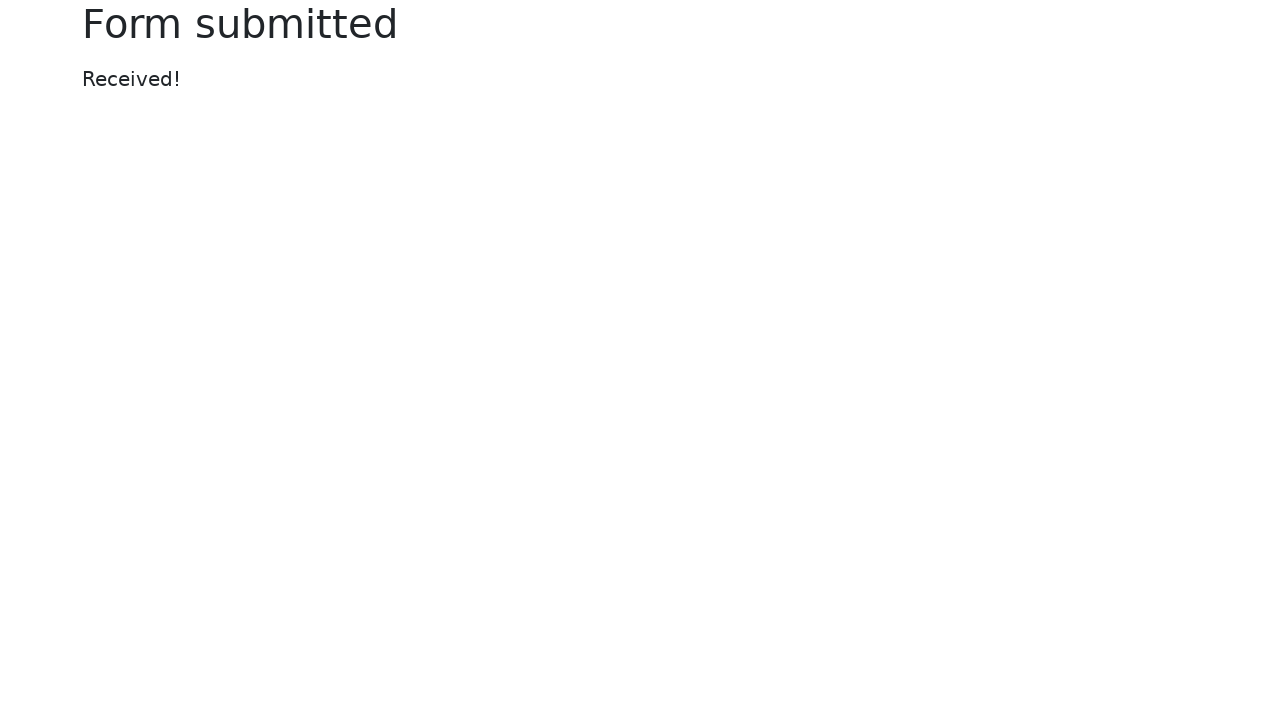

Result message appeared on the page
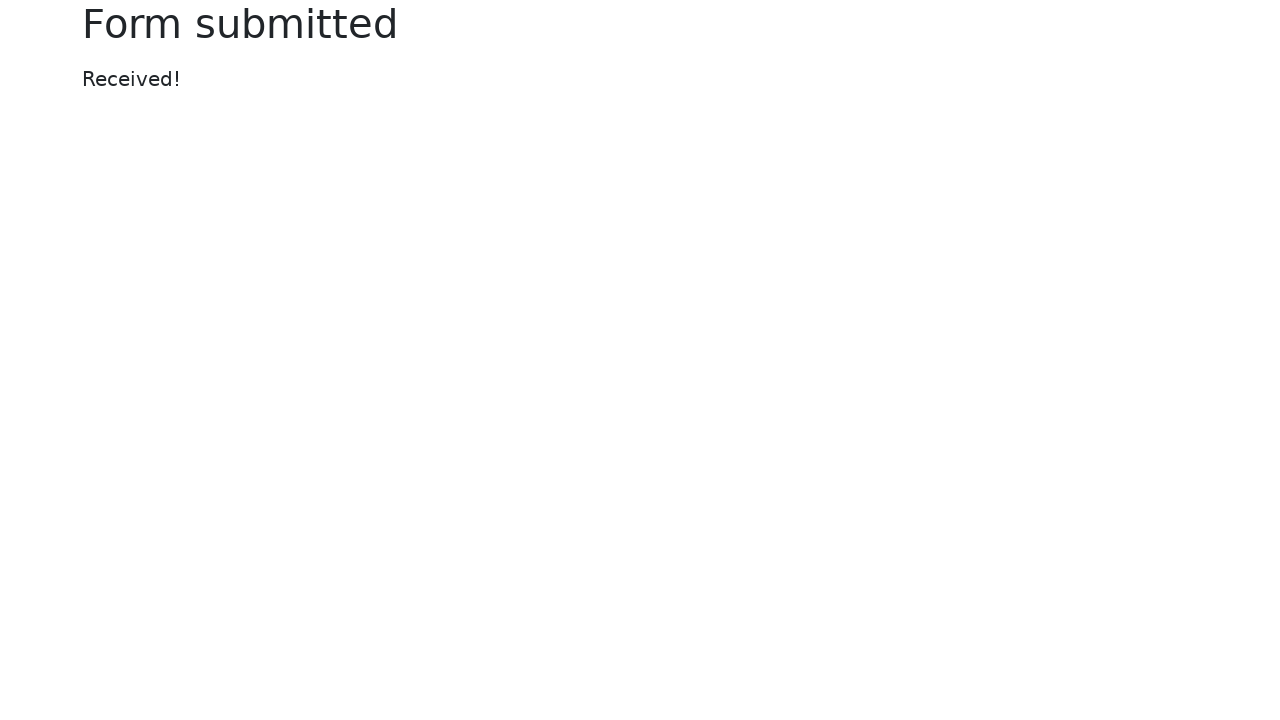

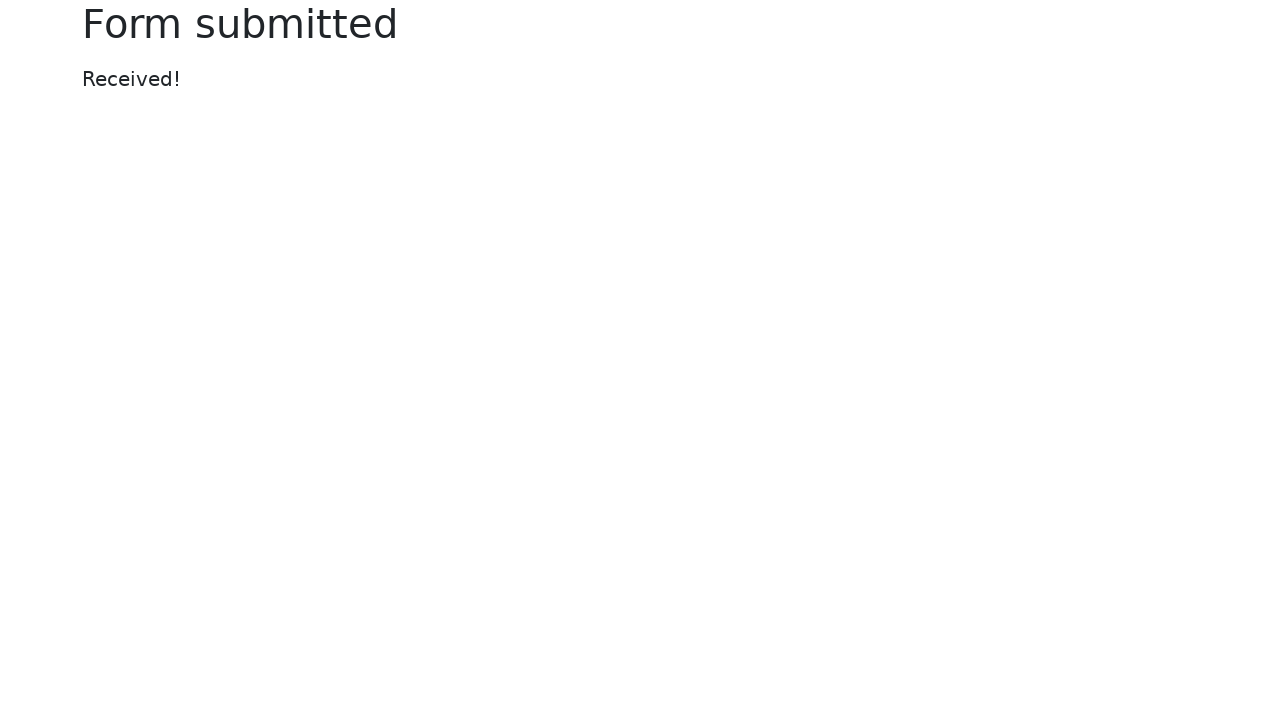